Tests the array sorting error handling by entering invalid input and verifying an error message is displayed.

Starting URL: https://thaoanhhaa1.github.io/KTPM_Tools/Bai04.html

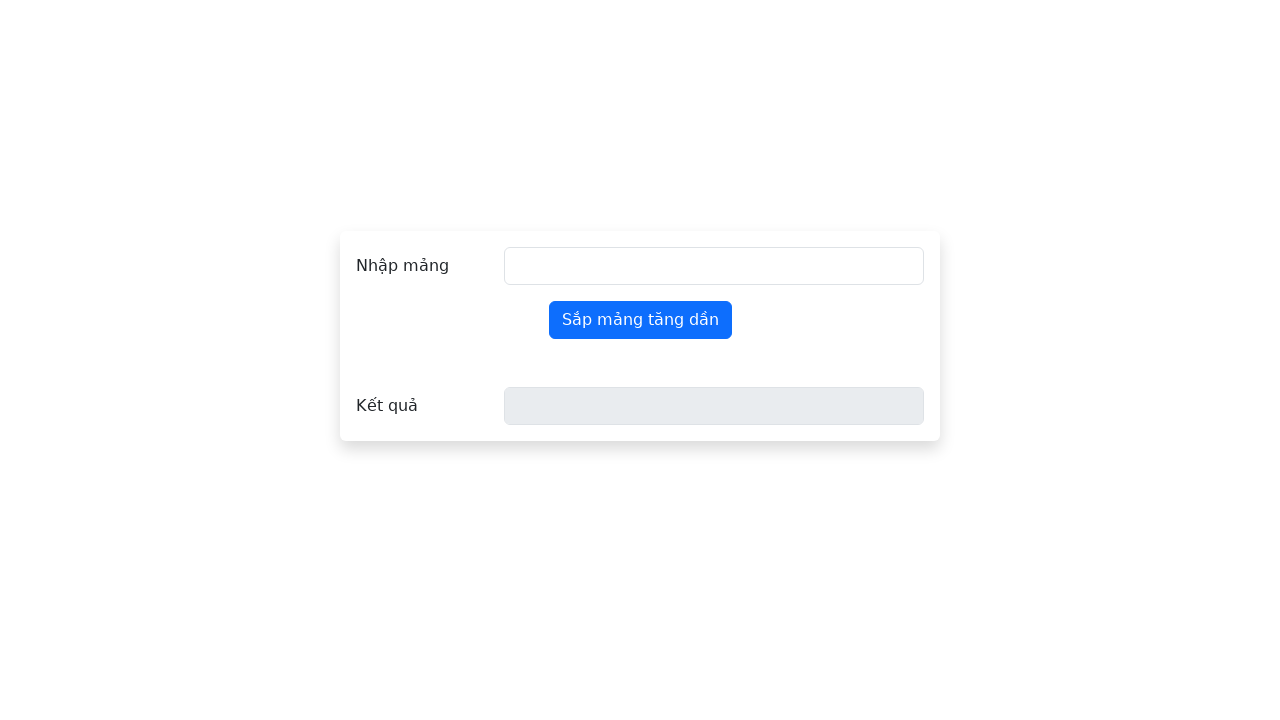

Navigated to array sorting test page
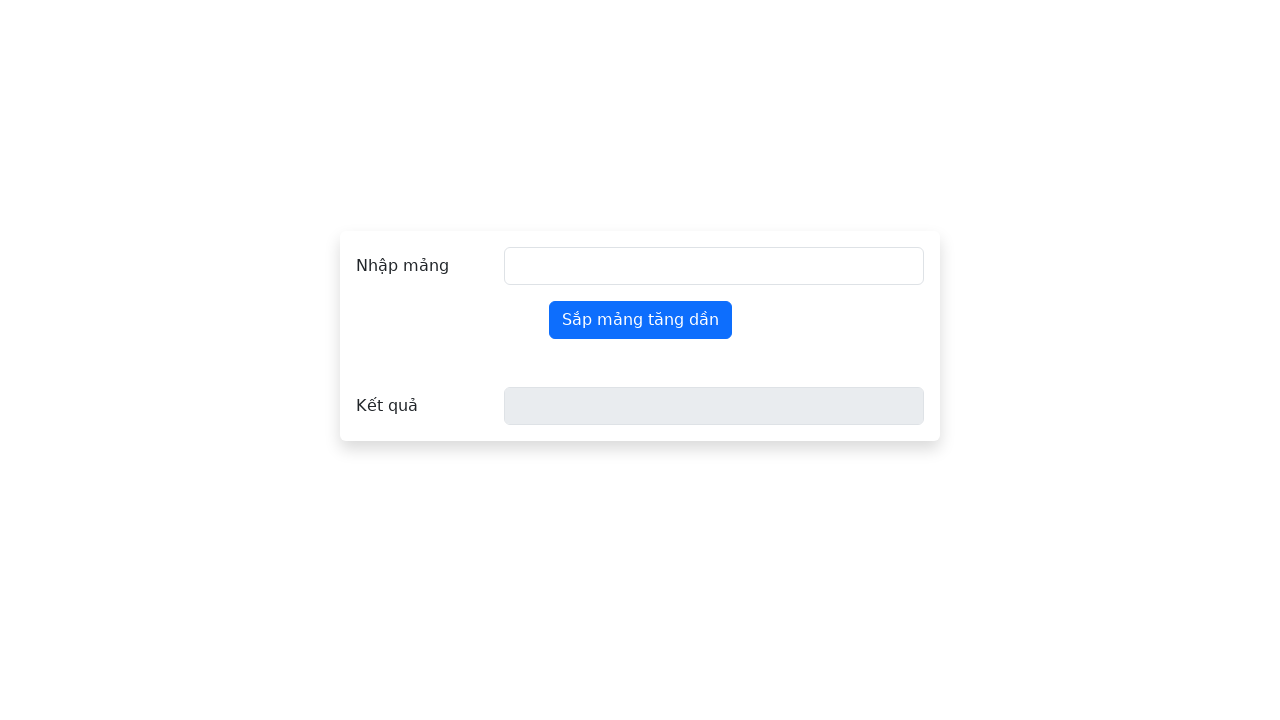

Entered invalid input 'abc,def,xyz' into array field on #full-name
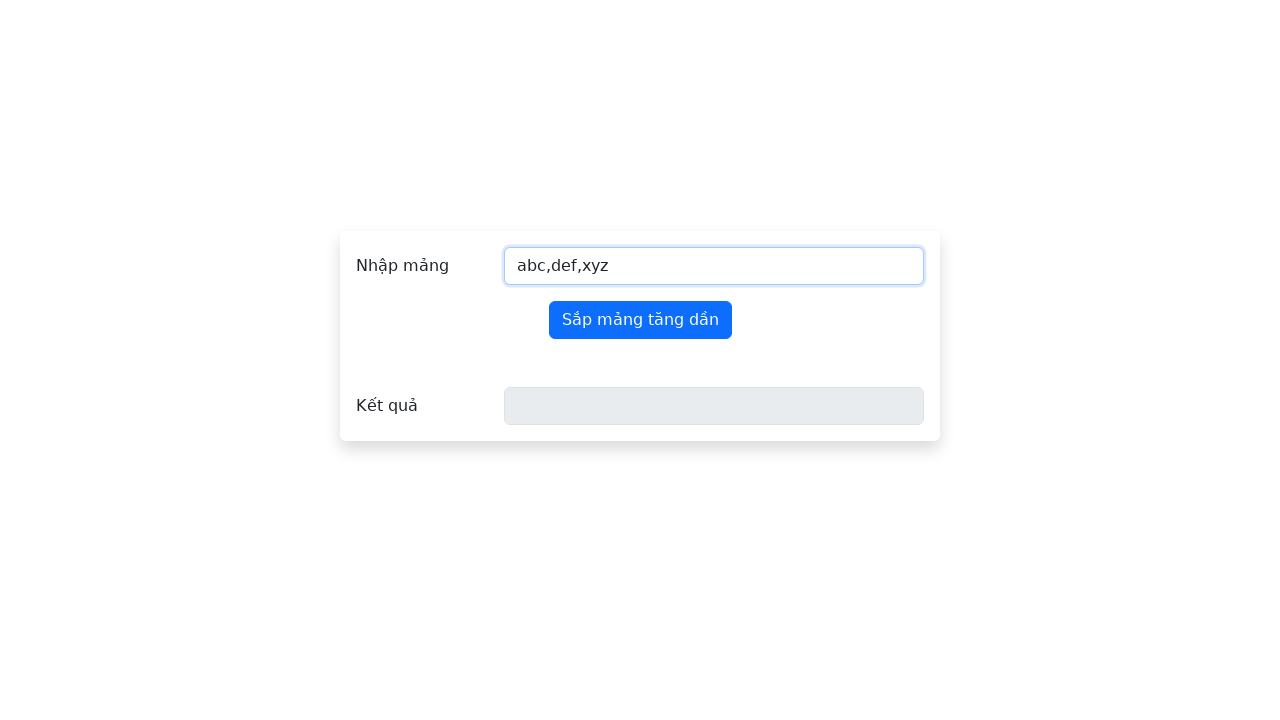

Clicked sort button to trigger validation at (640, 320) on button
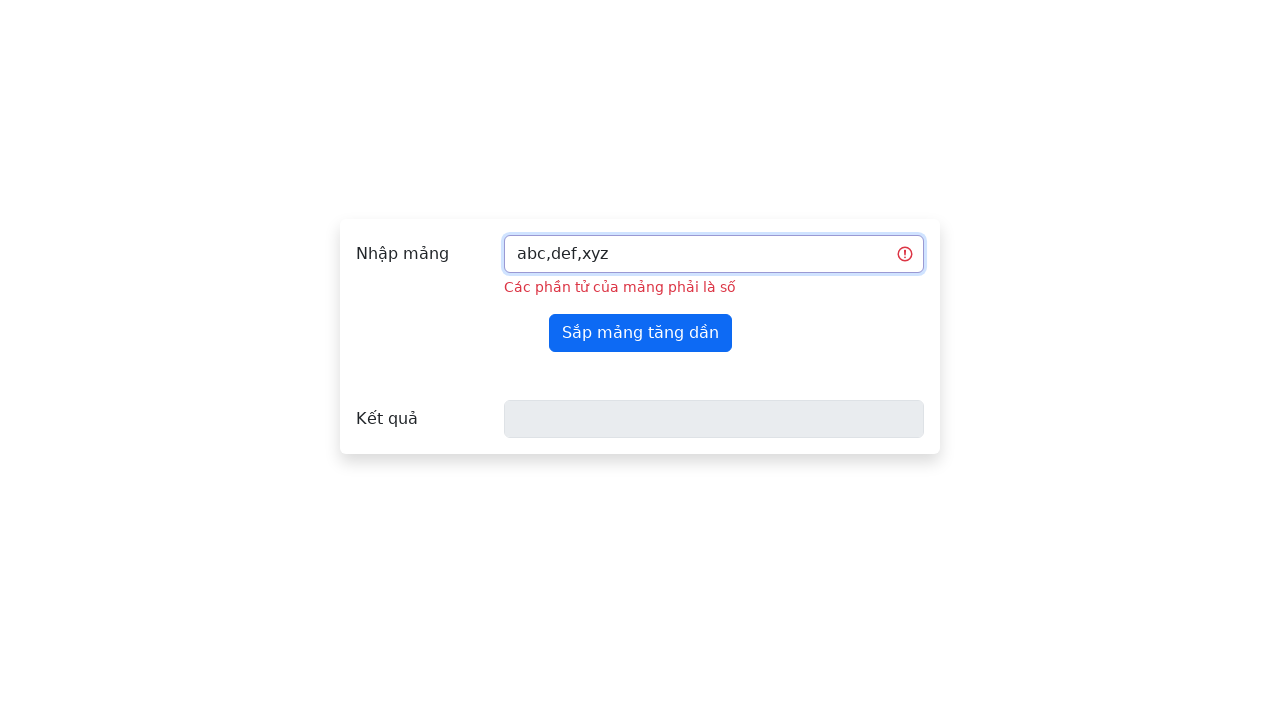

Error message appeared on page
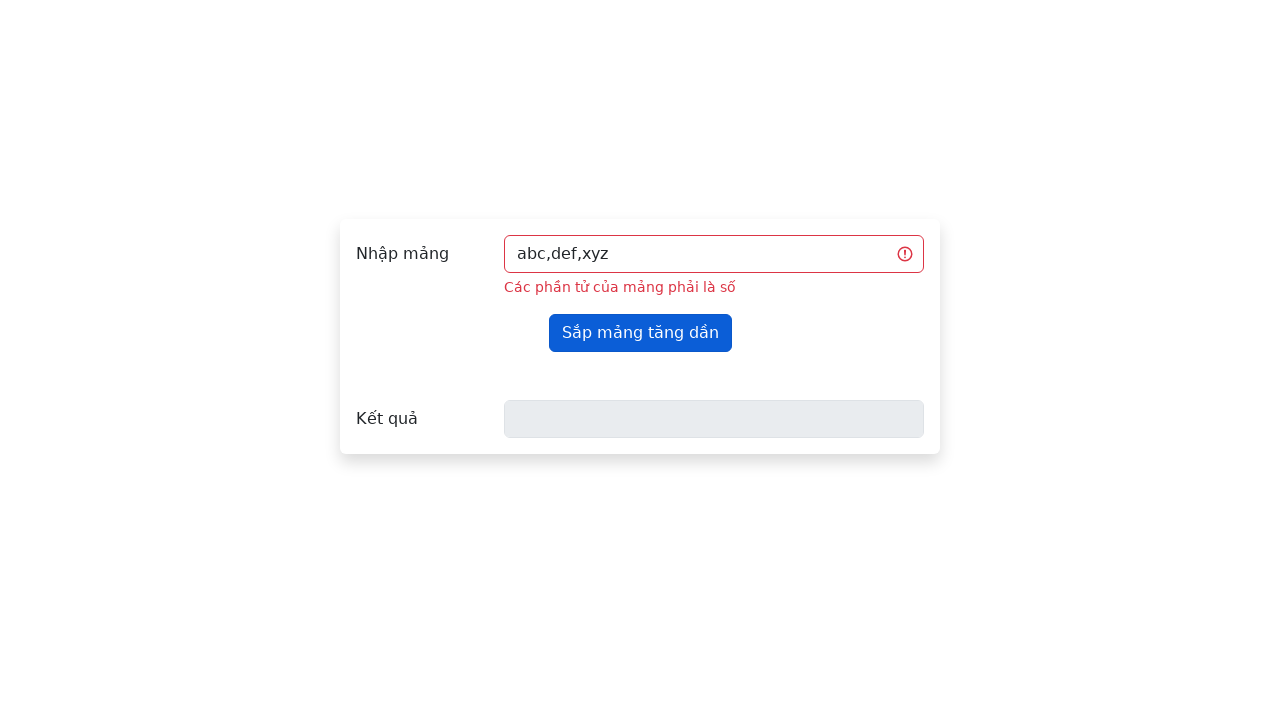

Retrieved error message: 'Các phần tử của mảng phải là số'
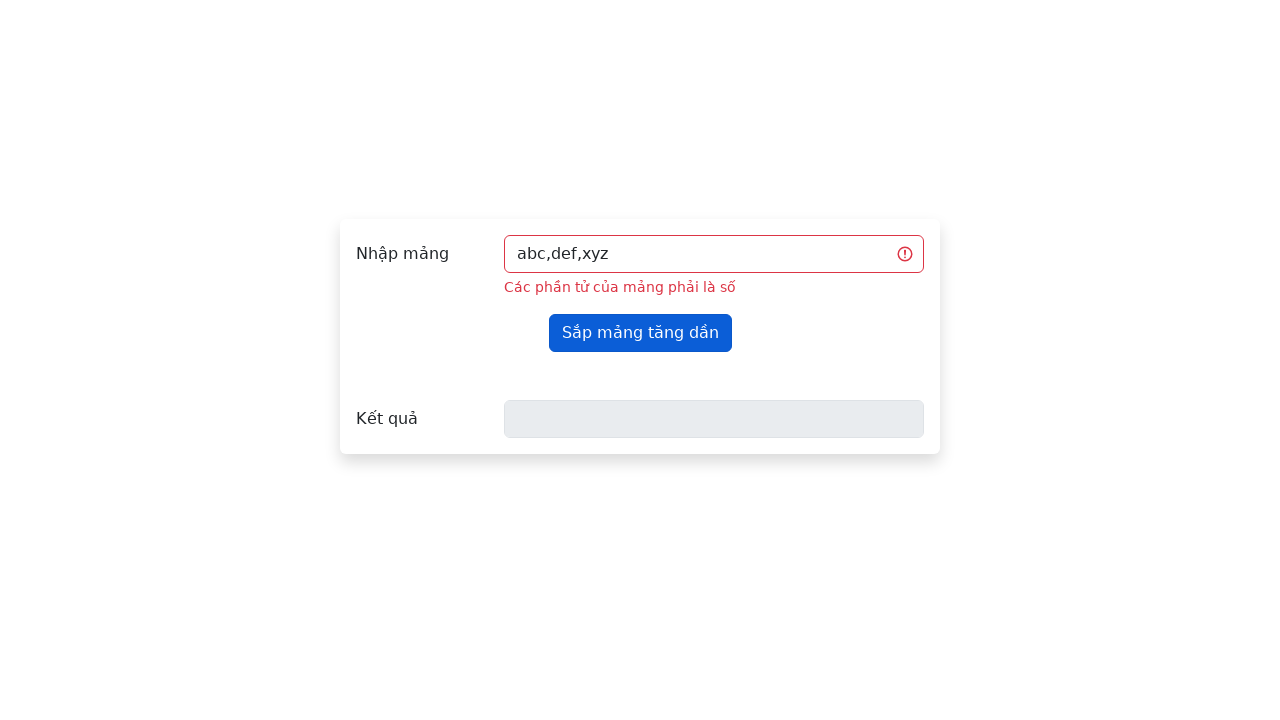

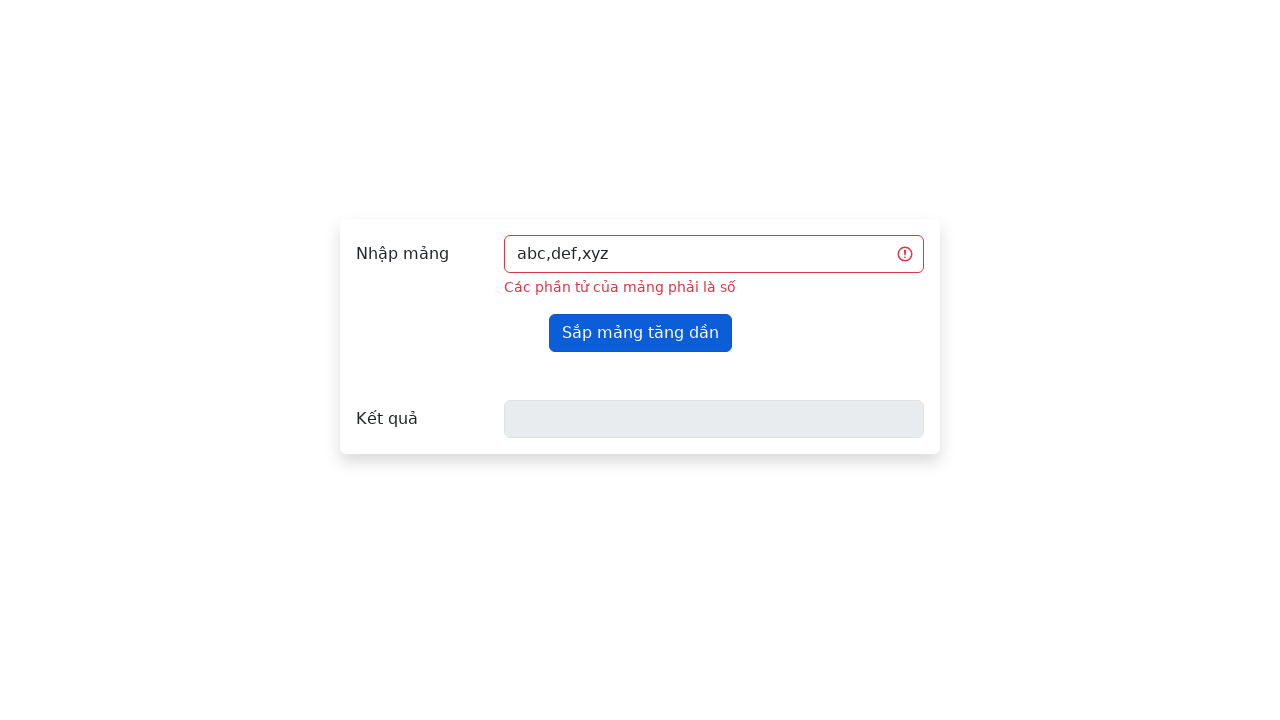